Tests dynamic loading page by clicking start button and waiting exactly 5 seconds for text to appear

Starting URL: https://automationfc.github.io/dynamic-loading/

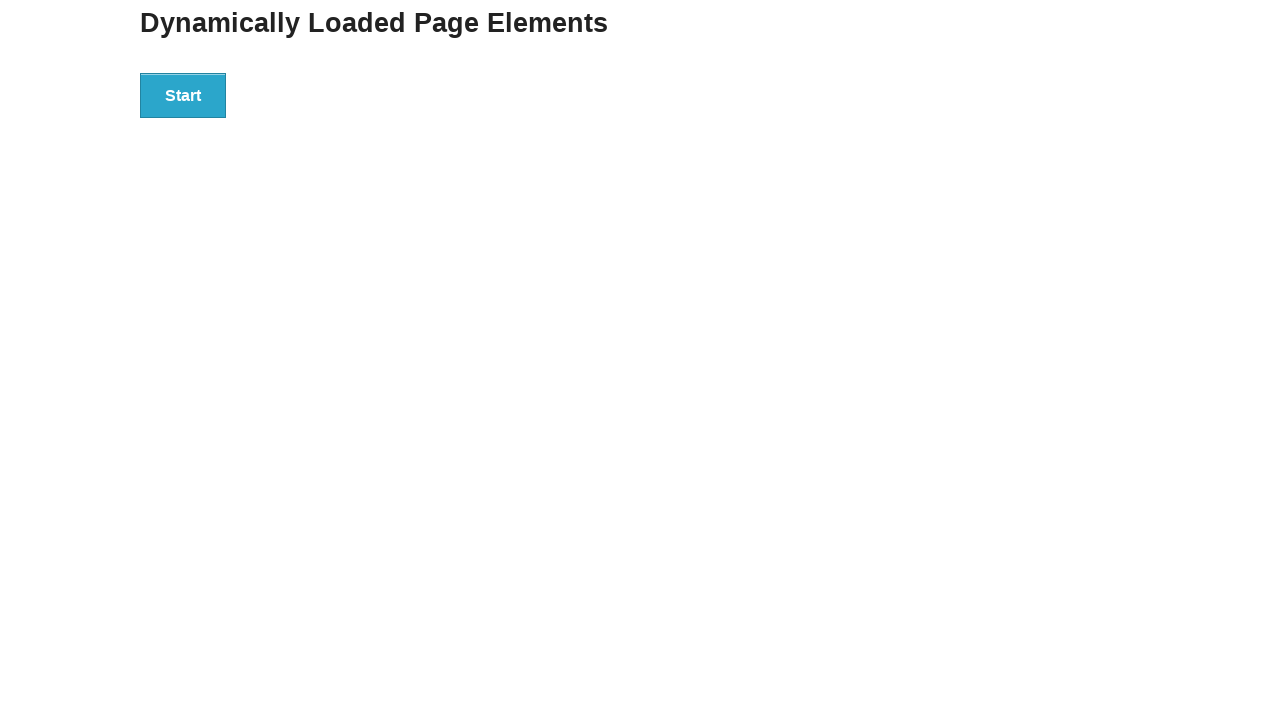

Clicked start button on dynamic loading page at (183, 95) on div#start>button
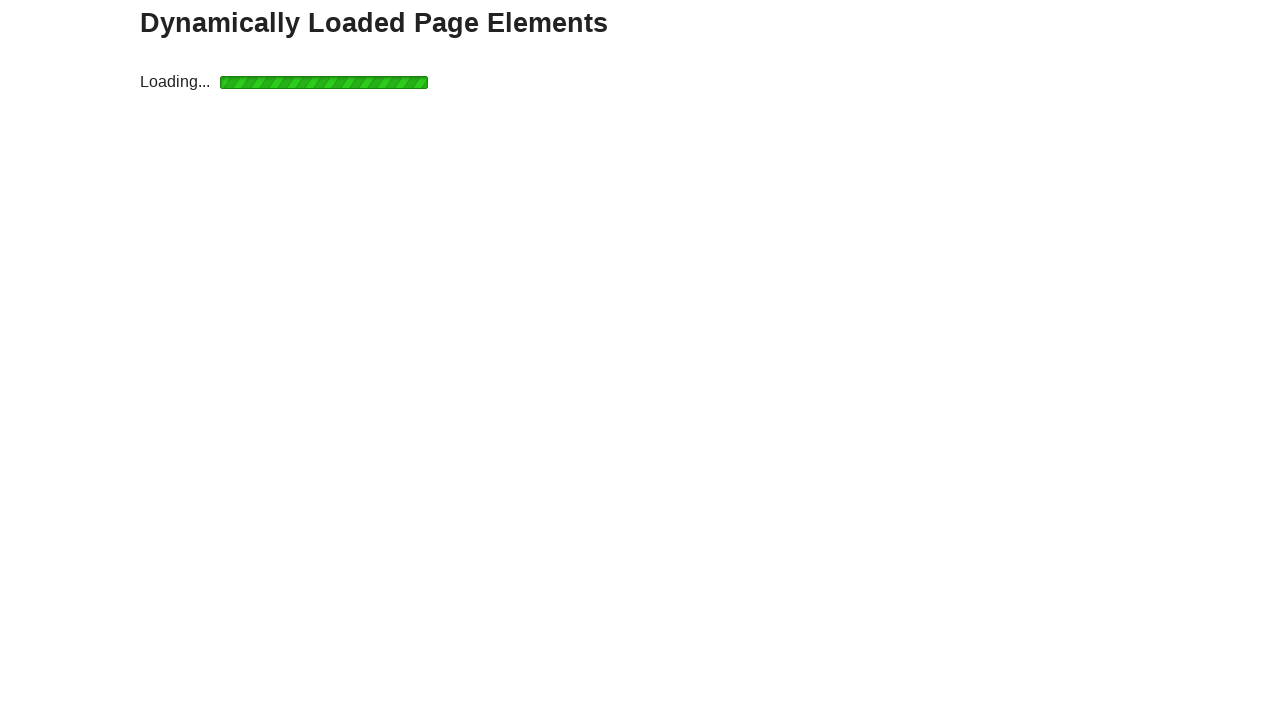

Waited 5 seconds for dynamic content to load
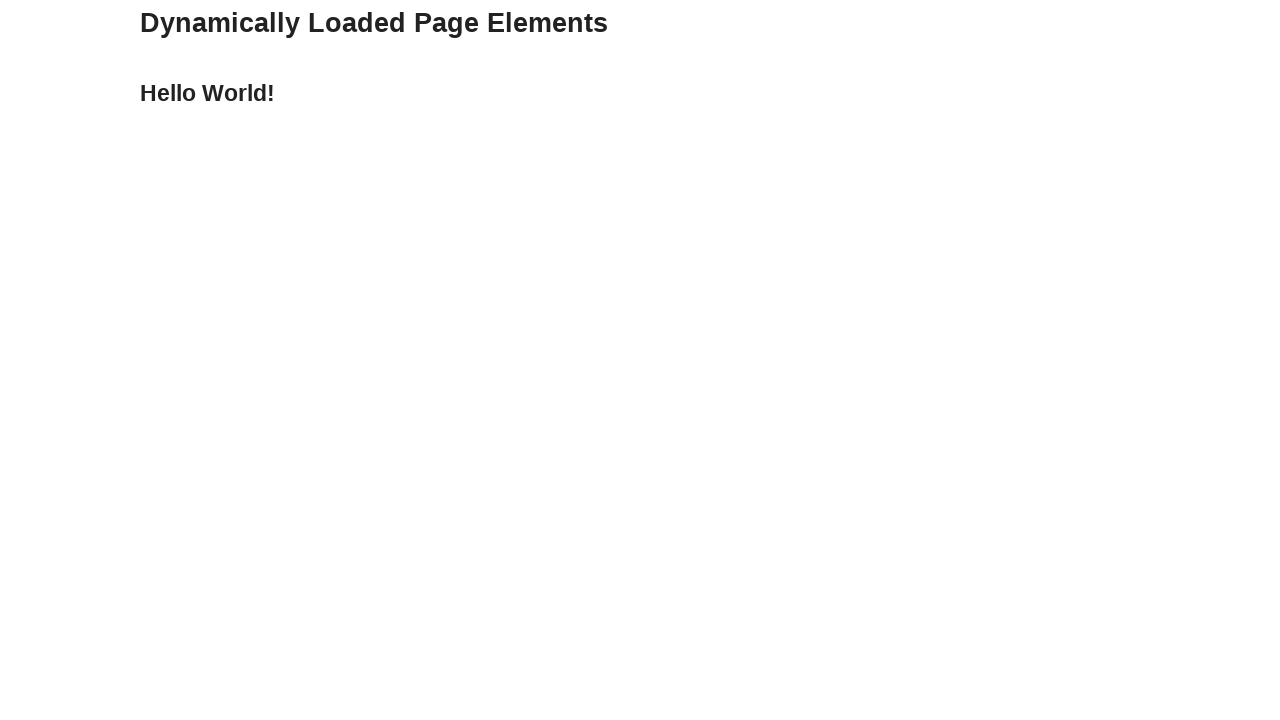

Retrieved text content from finish element: Hello World!
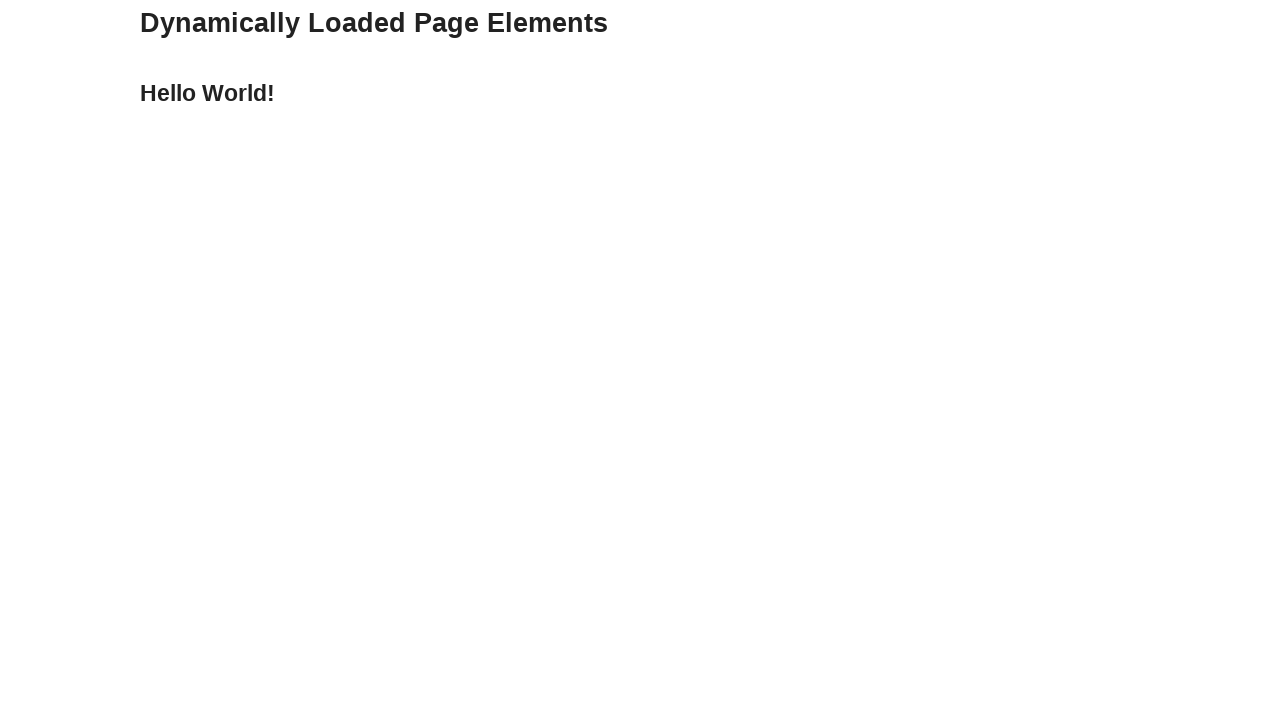

Assertion passed: text matches 'Hello World!'
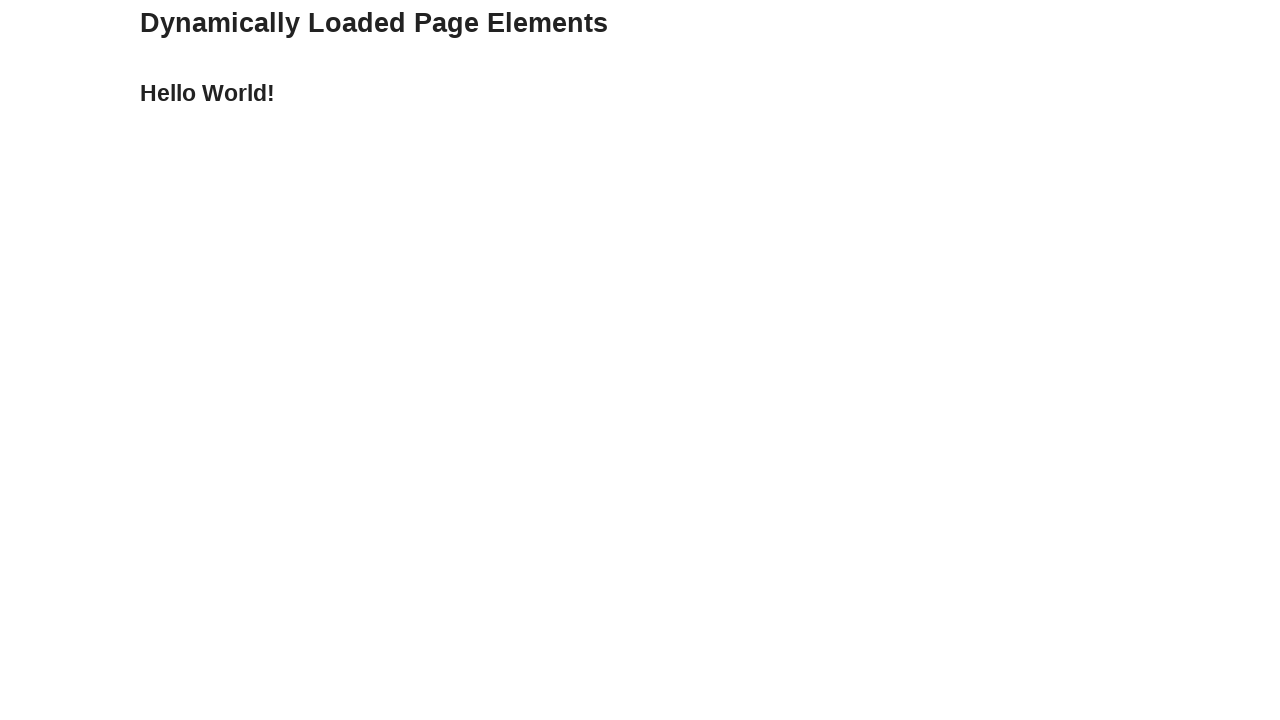

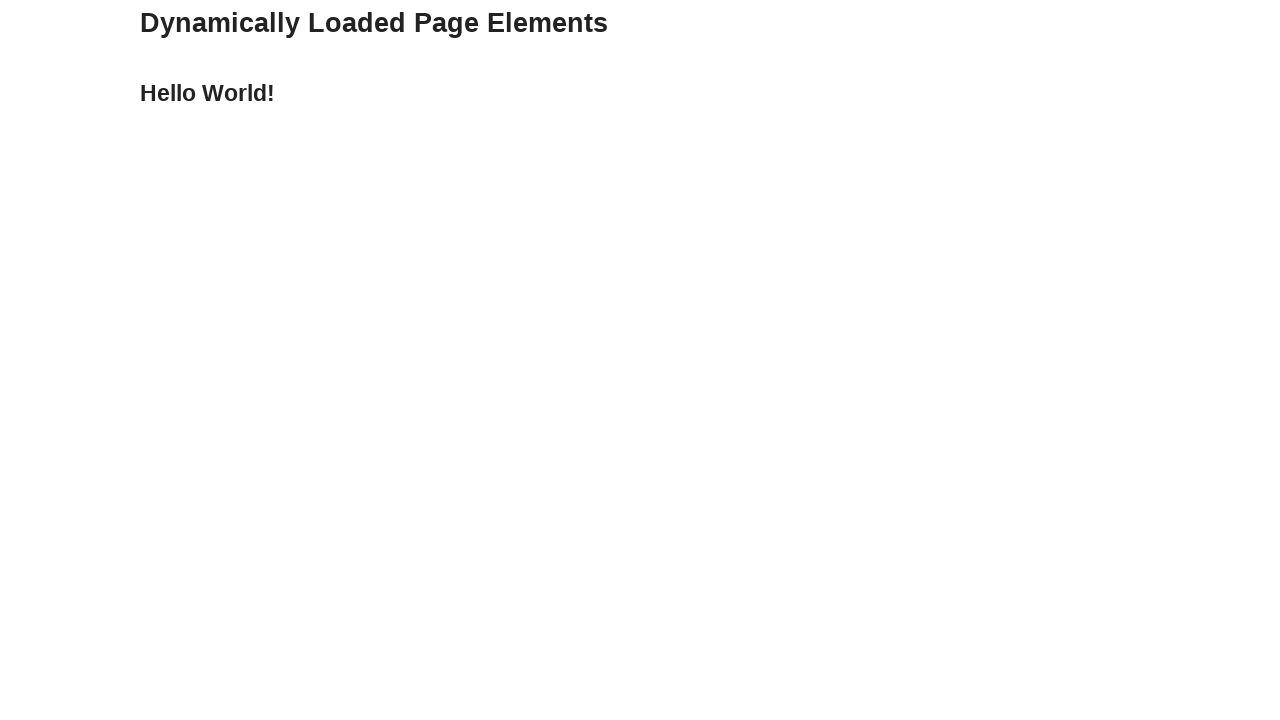